Navigates to a test page and clicks the JavaScript exception button to test multiple log consumers

Starting URL: https://www.selenium.dev/selenium/web/bidi/logEntryAdded.html

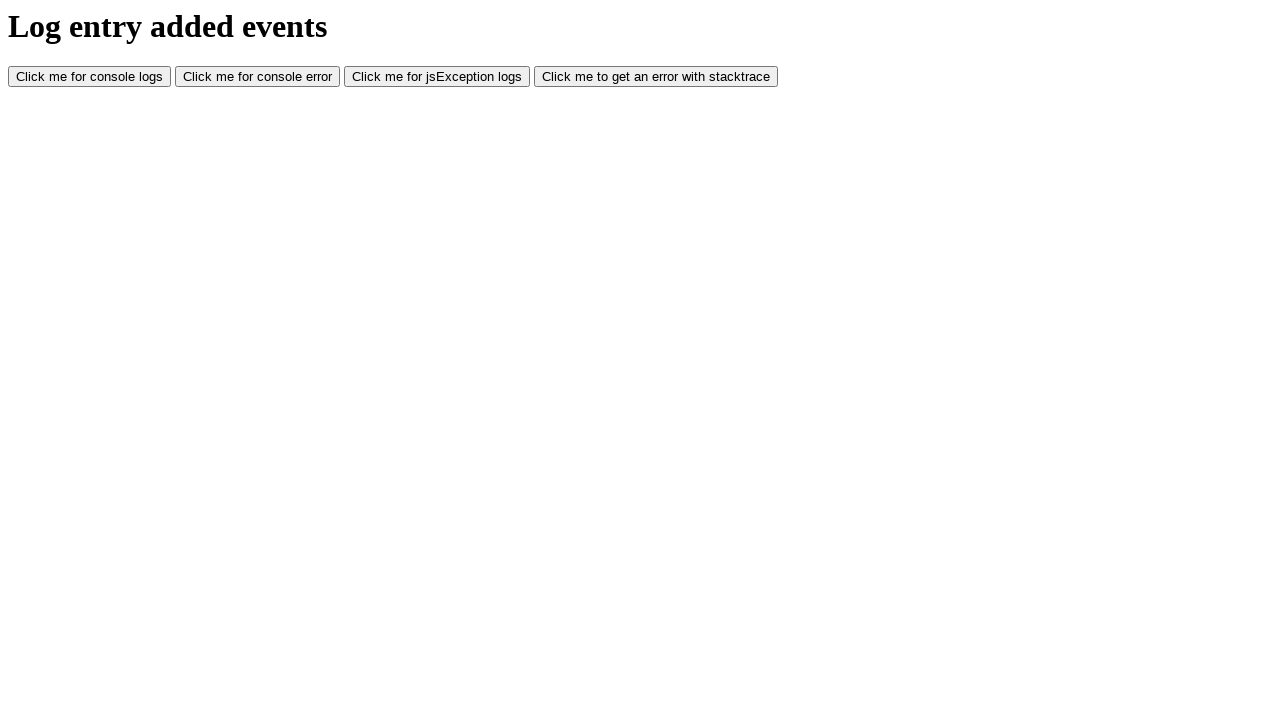

Clicked JavaScript exception button to trigger error at (437, 77) on #jsException
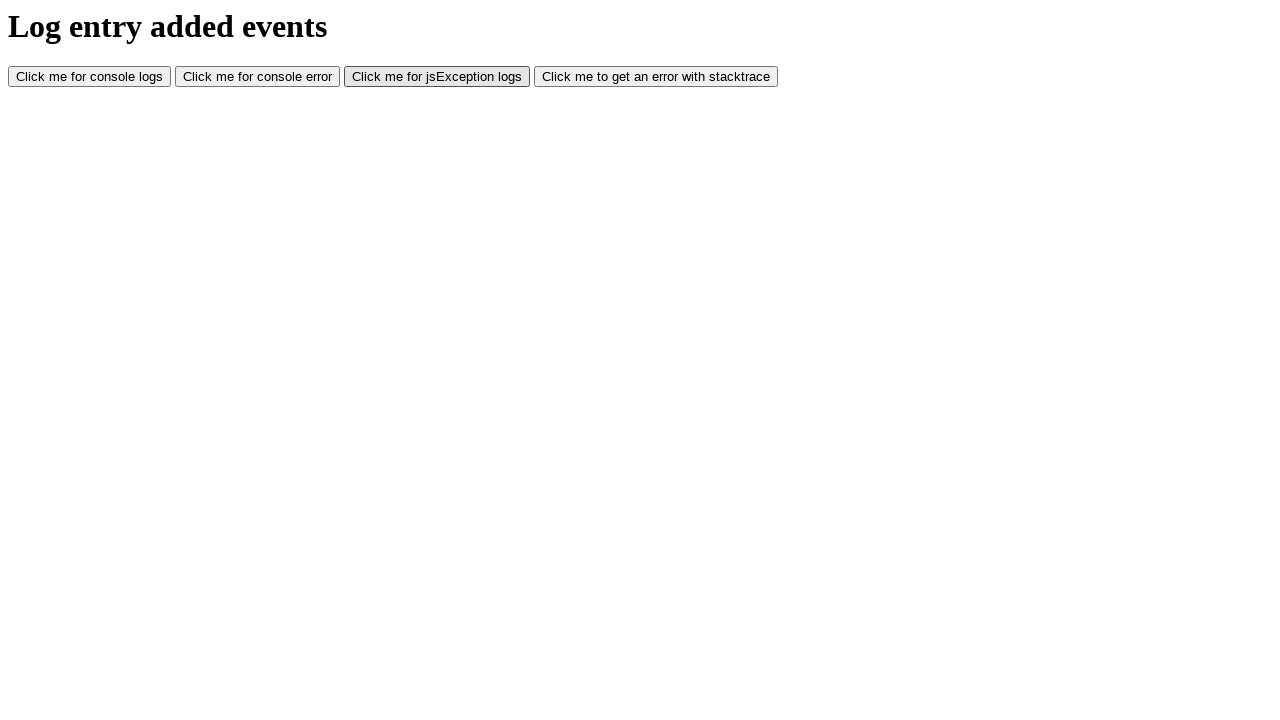

Waited 500ms for action to complete
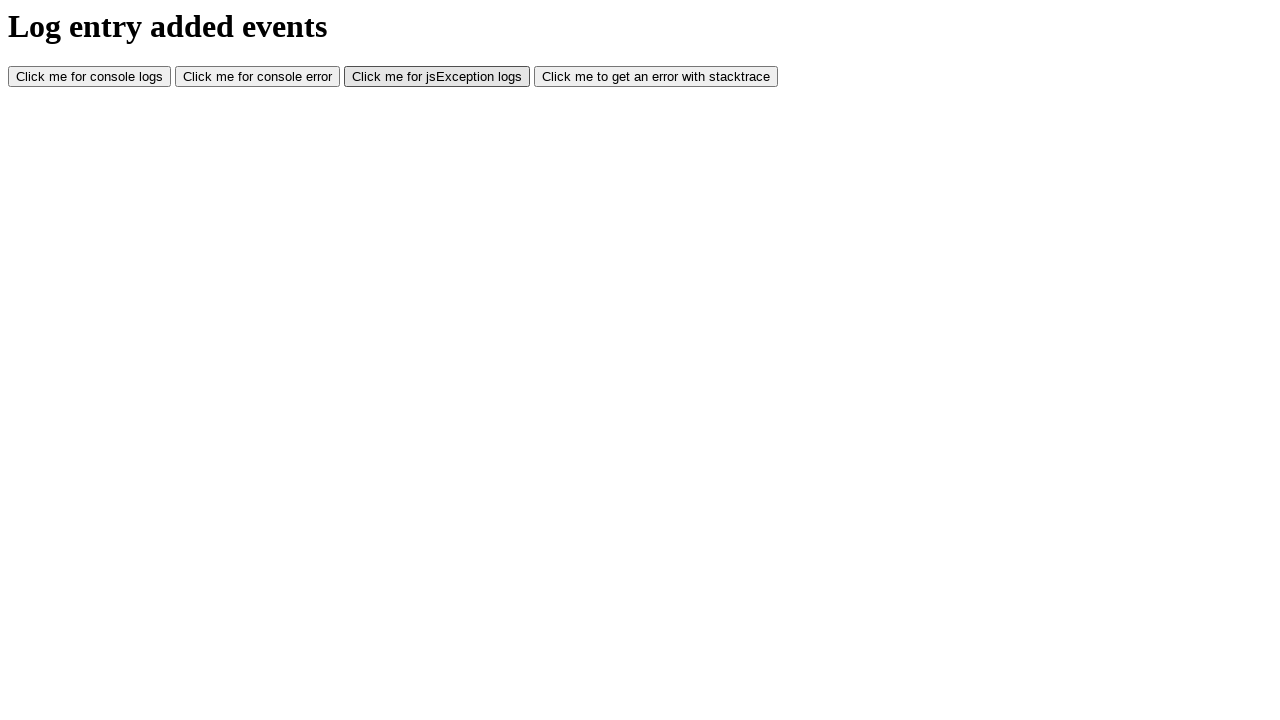

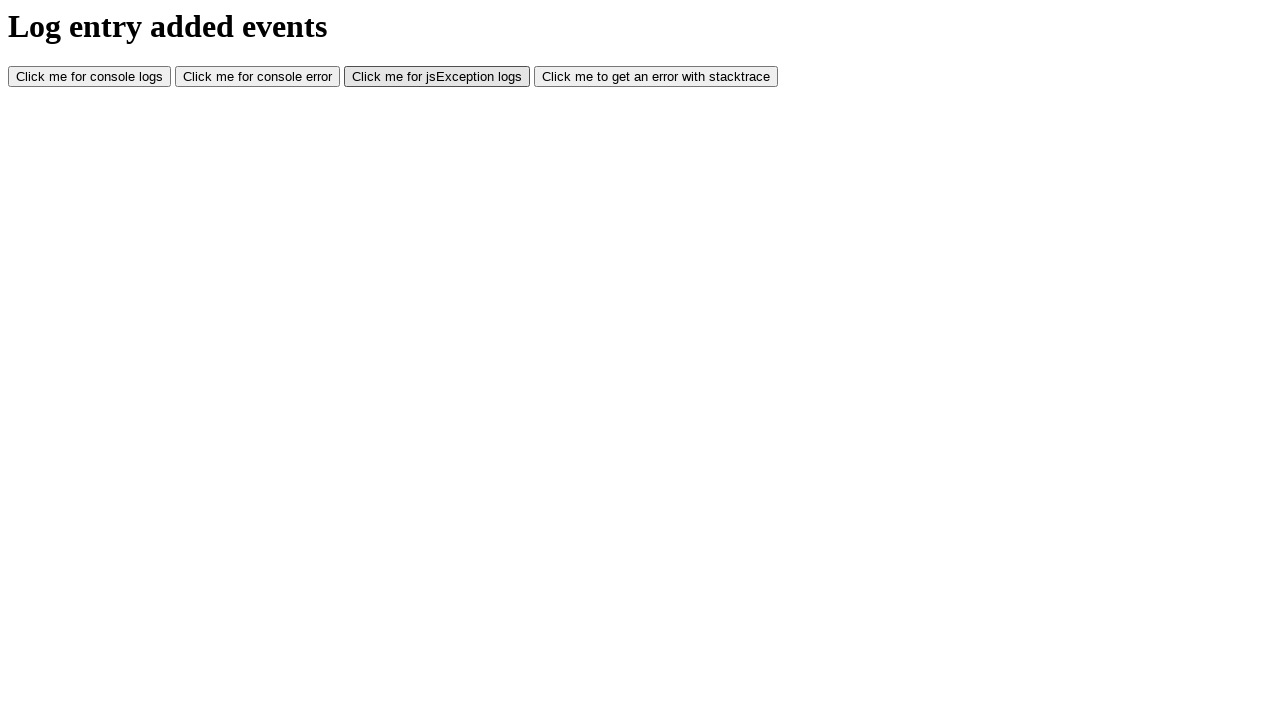